Tests iframe switching functionality by navigating to a W3Schools tryit page, switching to the iframe containing the result, and clicking a button within the iframe

Starting URL: https://www.w3schools.com/js/tryit.asp?filename=tryjs_myfirst

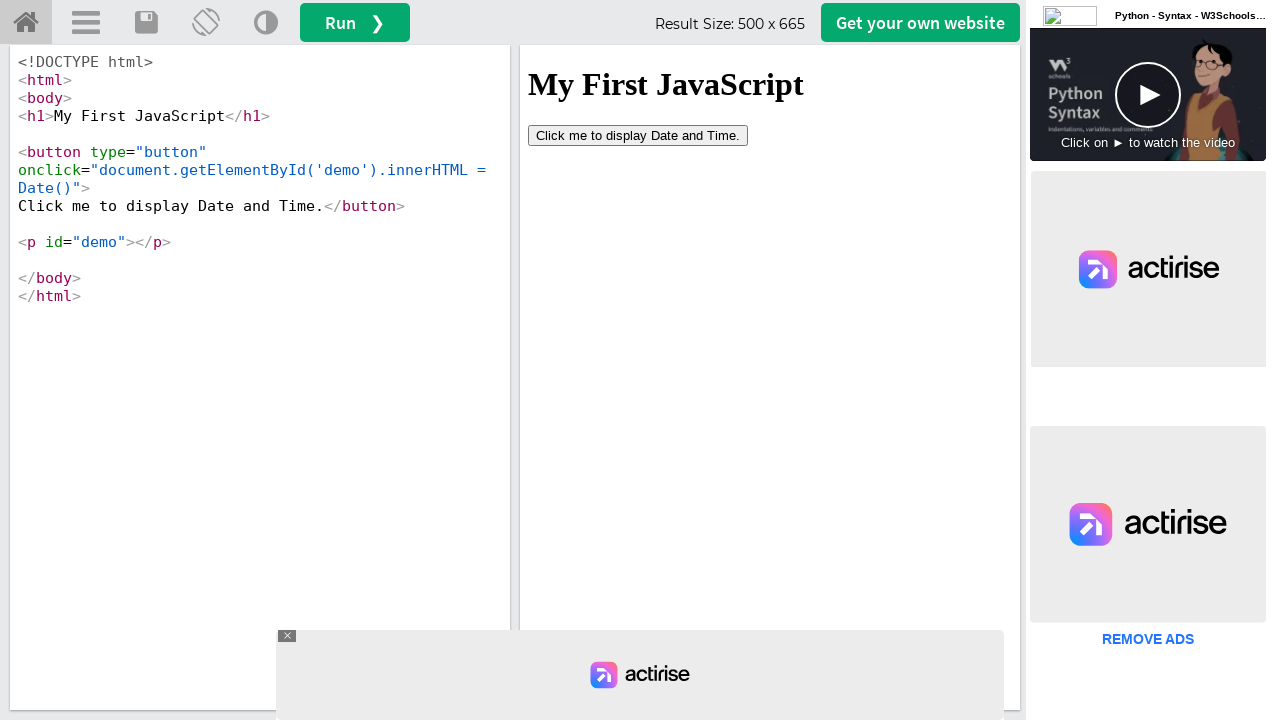

Navigated to W3Schools tryit page
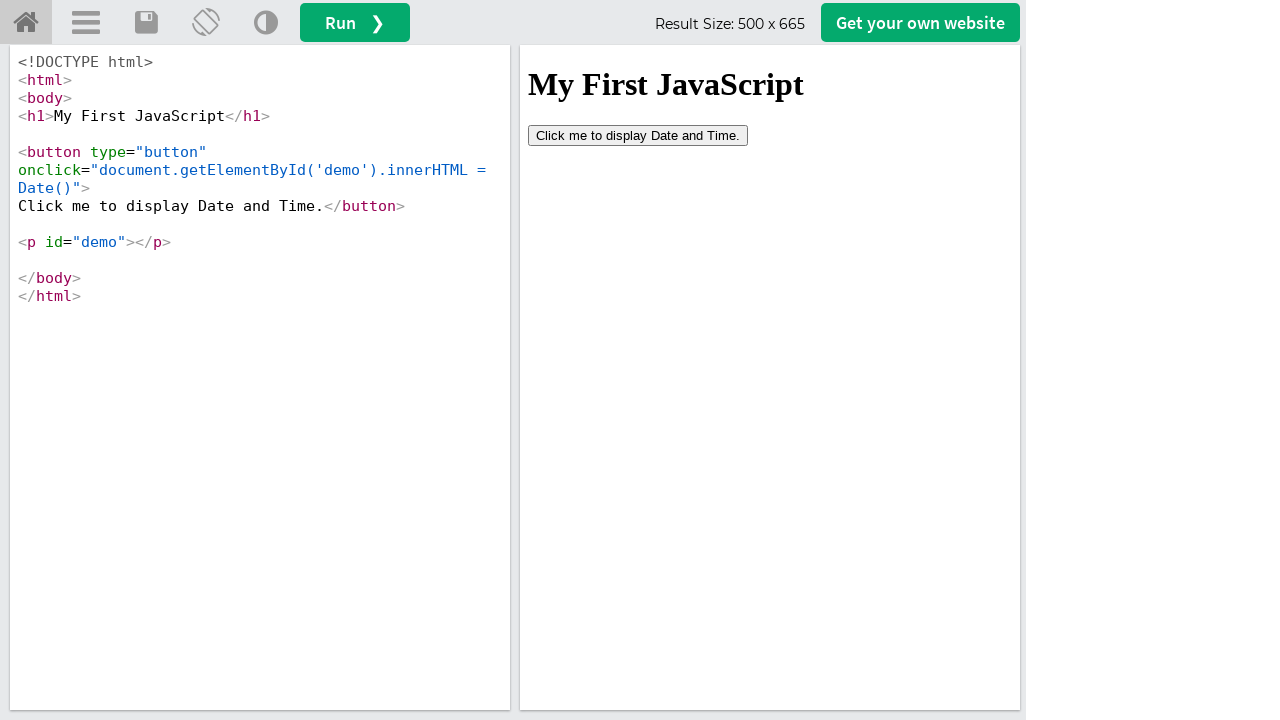

Located iframe with result content
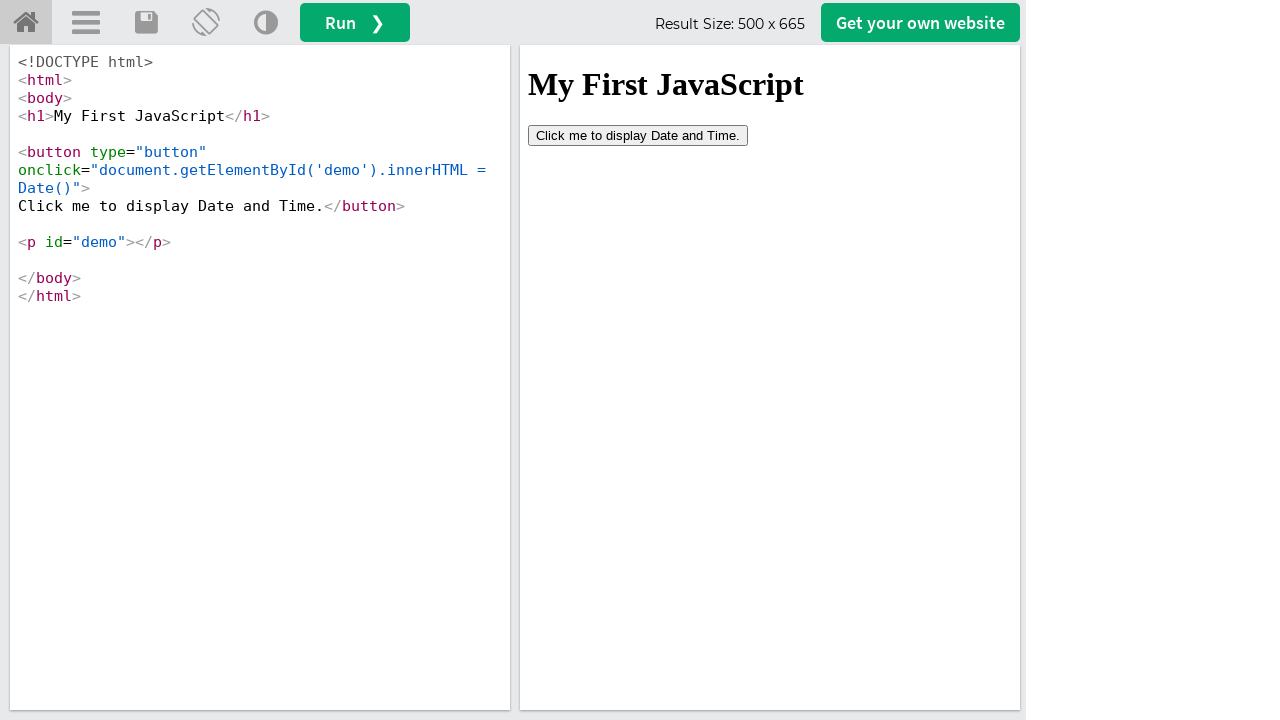

Clicked 'Click me to' button within the iframe at (638, 135) on #iframeResult >> internal:control=enter-frame >> xpath=//button[contains(text(),
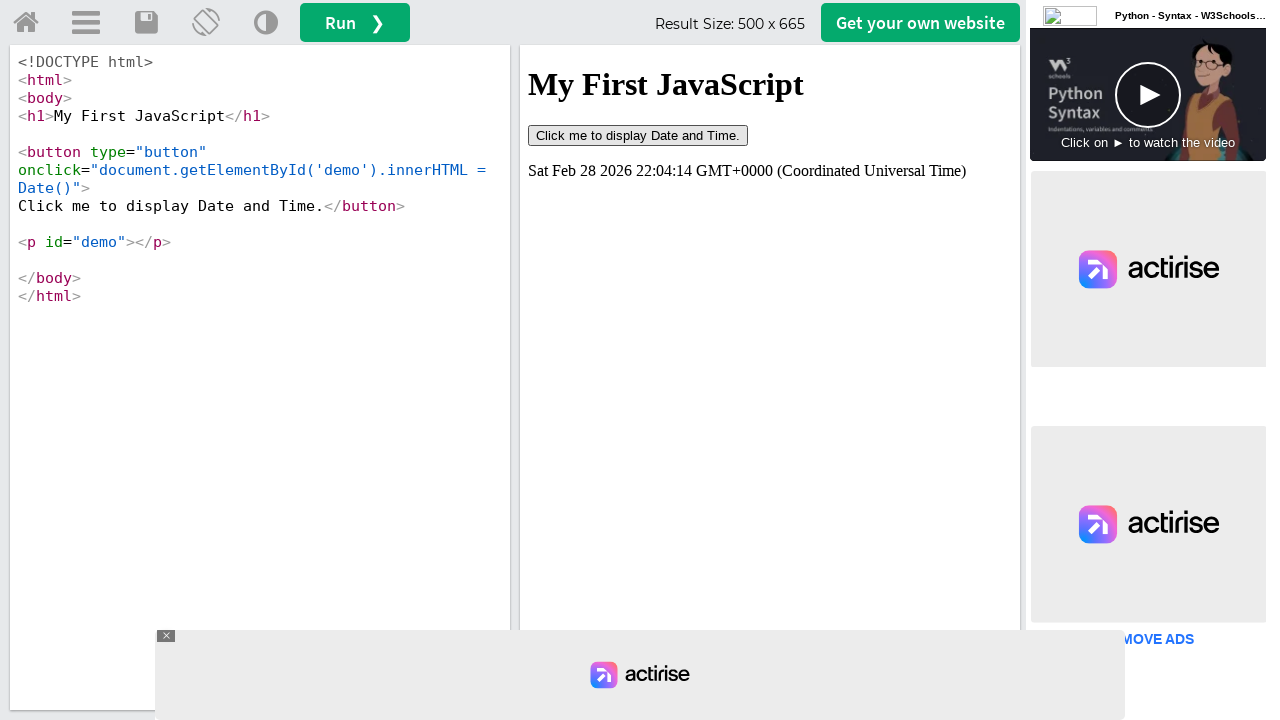

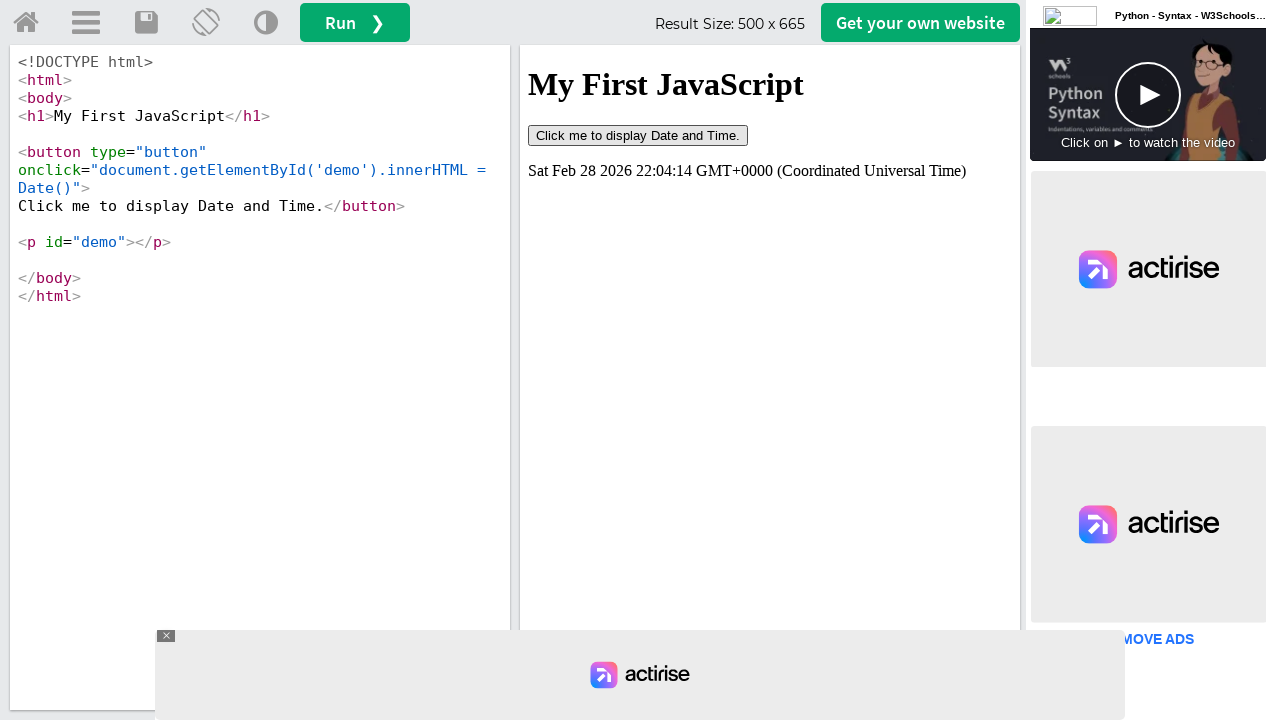